Tests that edits are saved when the input field loses focus (blur event)

Starting URL: https://demo.playwright.dev/todomvc

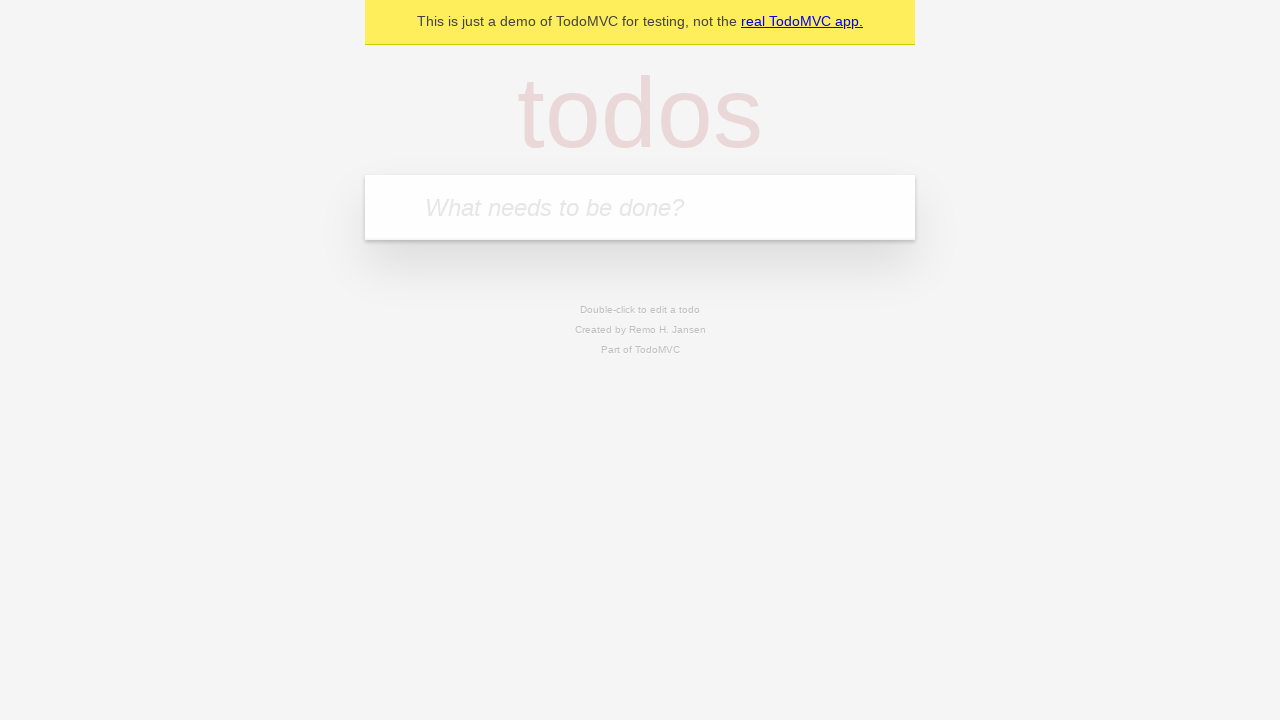

Filled input field with first todo 'buy some cheese' on internal:attr=[placeholder="What needs to be done?"i]
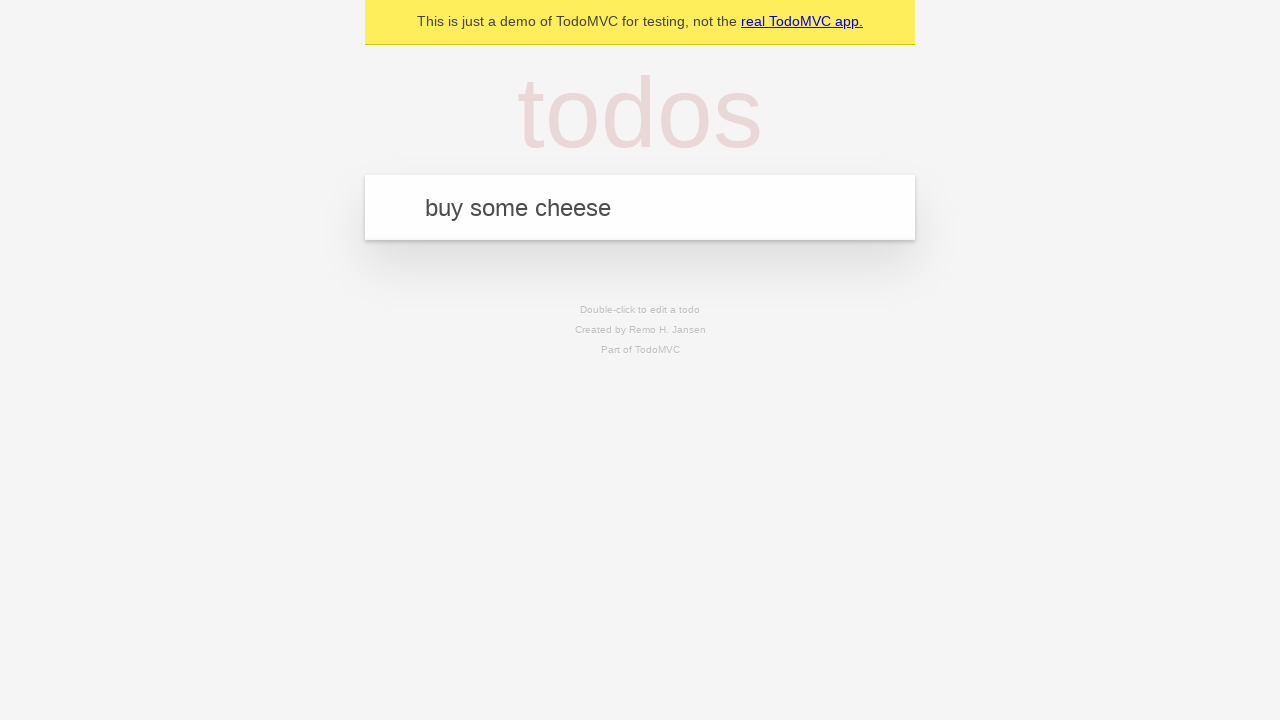

Pressed Enter to create first todo on internal:attr=[placeholder="What needs to be done?"i]
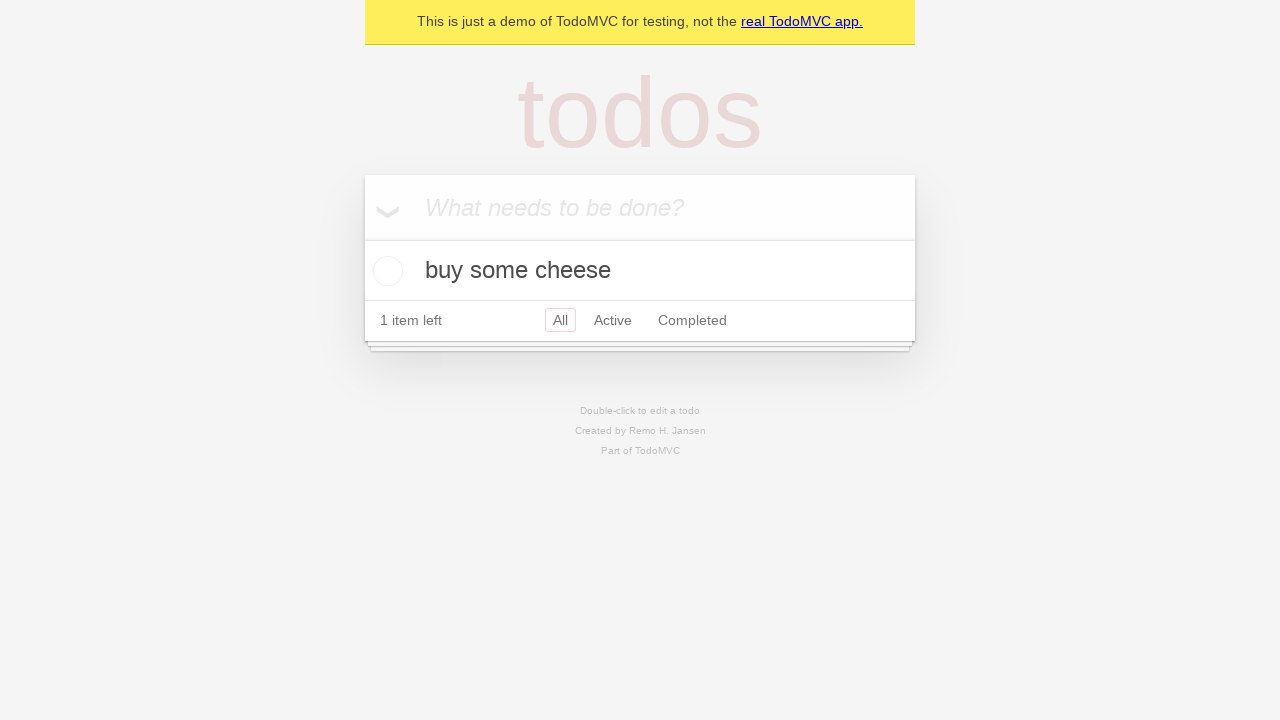

Filled input field with second todo 'feed the cat' on internal:attr=[placeholder="What needs to be done?"i]
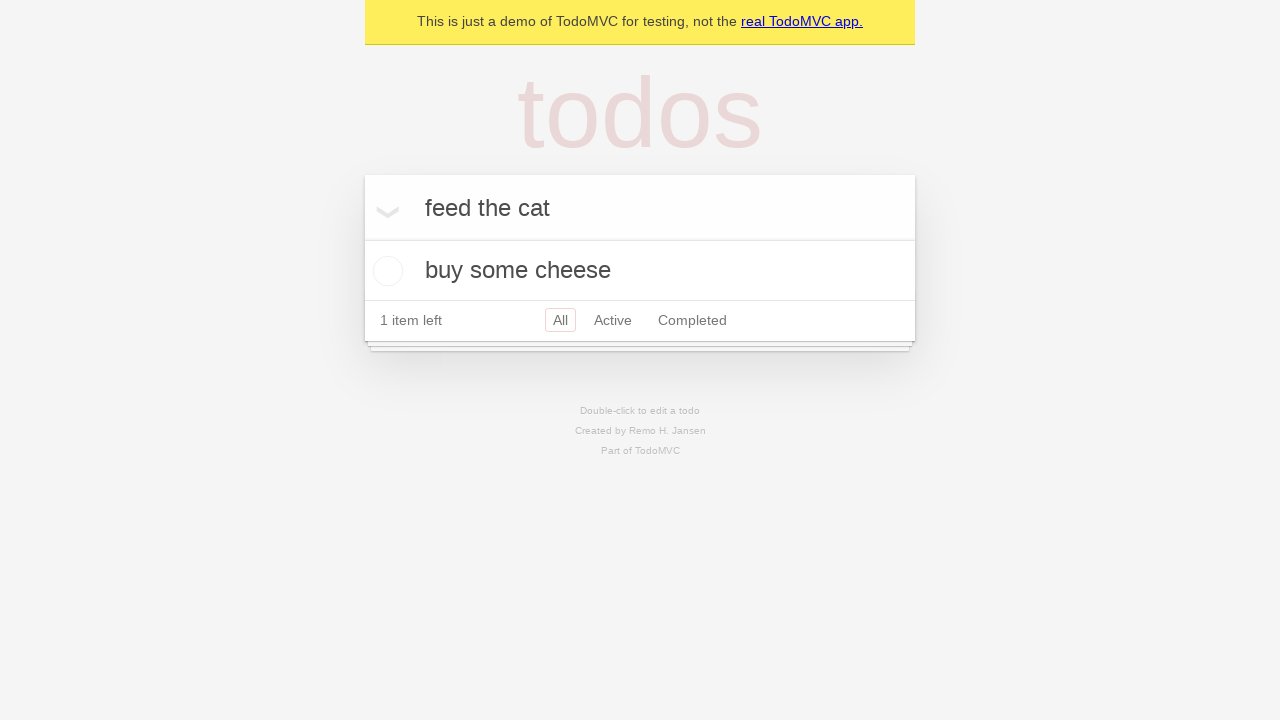

Pressed Enter to create second todo on internal:attr=[placeholder="What needs to be done?"i]
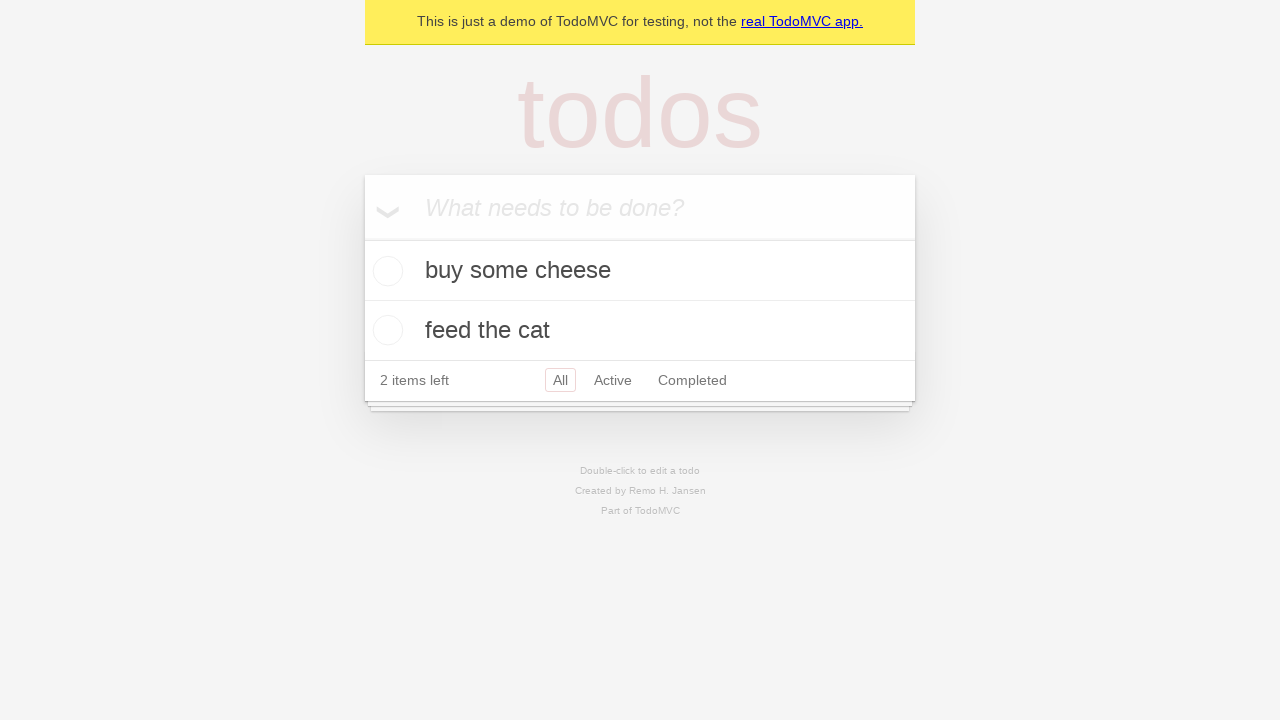

Filled input field with third todo 'book a doctors appointment' on internal:attr=[placeholder="What needs to be done?"i]
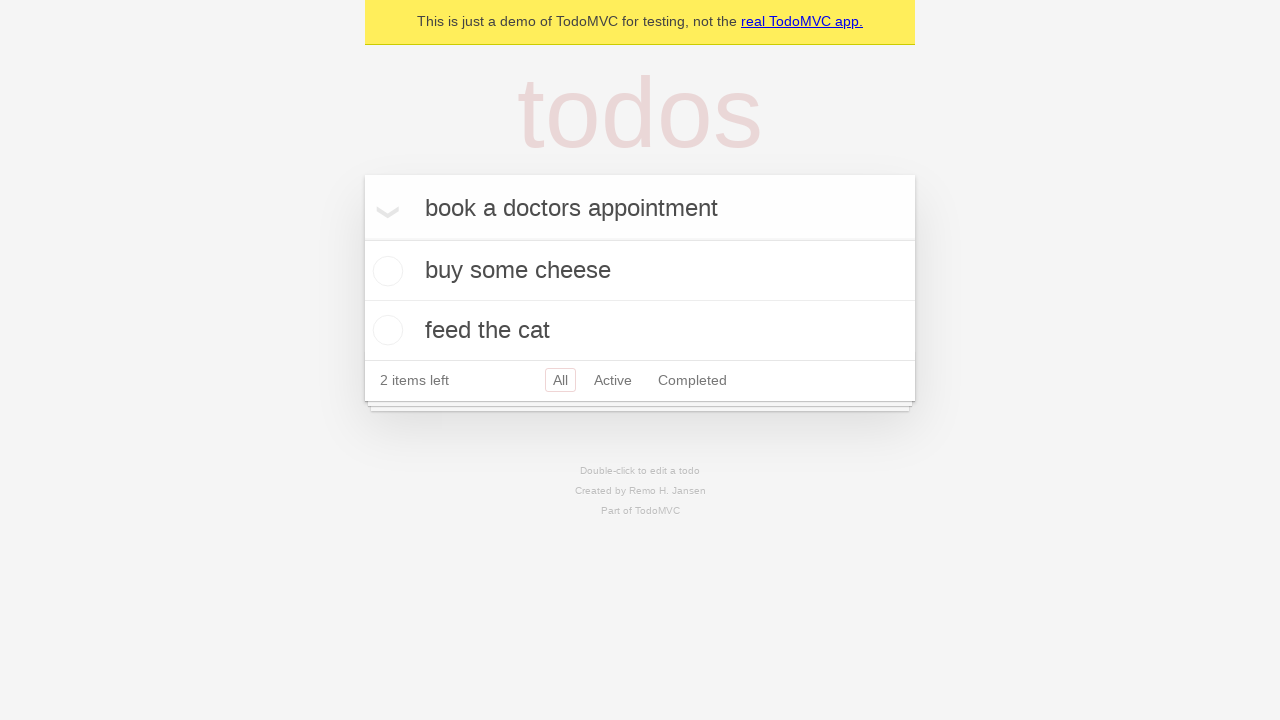

Pressed Enter to create third todo on internal:attr=[placeholder="What needs to be done?"i]
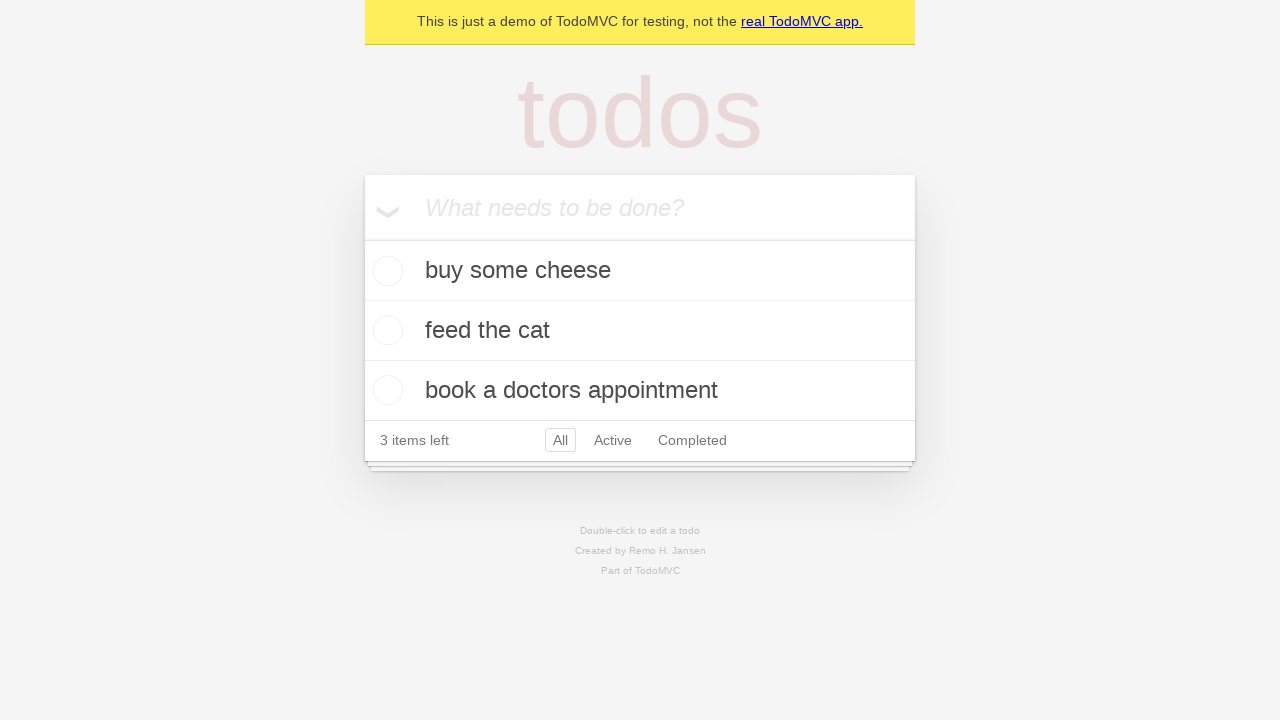

Double-clicked second todo item to enter edit mode at (640, 331) on internal:testid=[data-testid="todo-item"s] >> nth=1
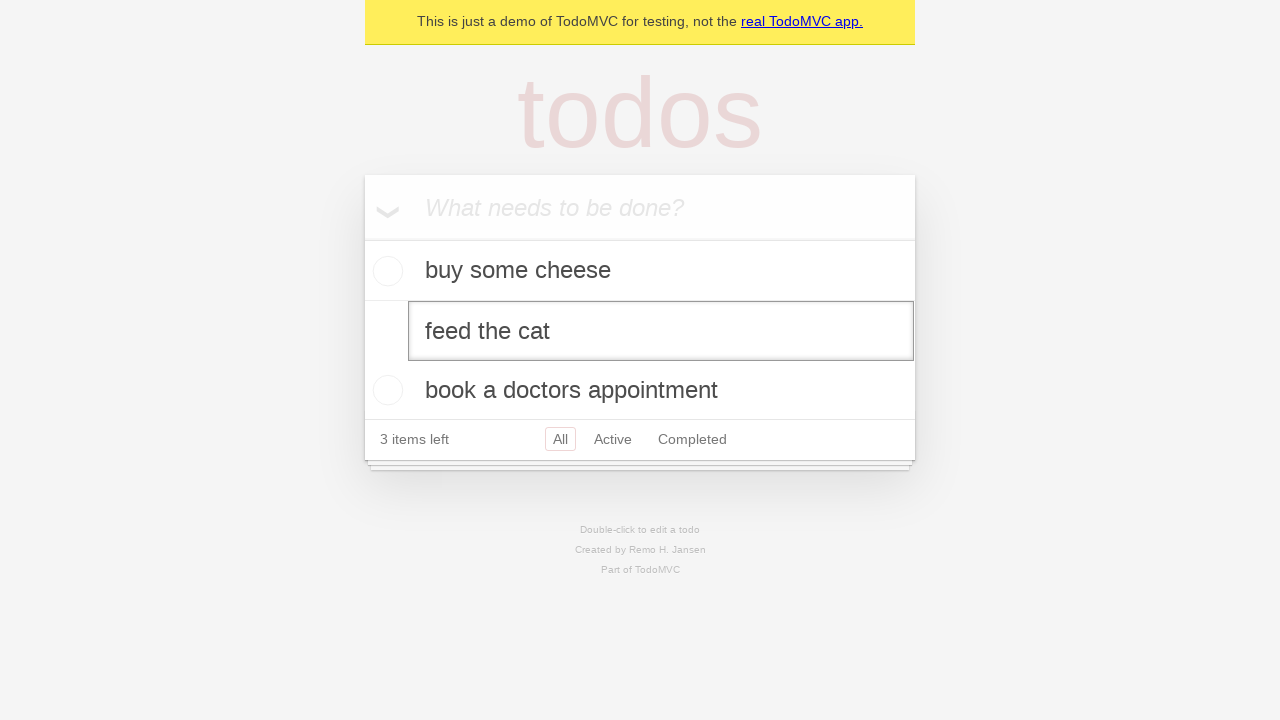

Filled edit textbox with new text 'buy some sausages' on internal:testid=[data-testid="todo-item"s] >> nth=1 >> internal:role=textbox[nam
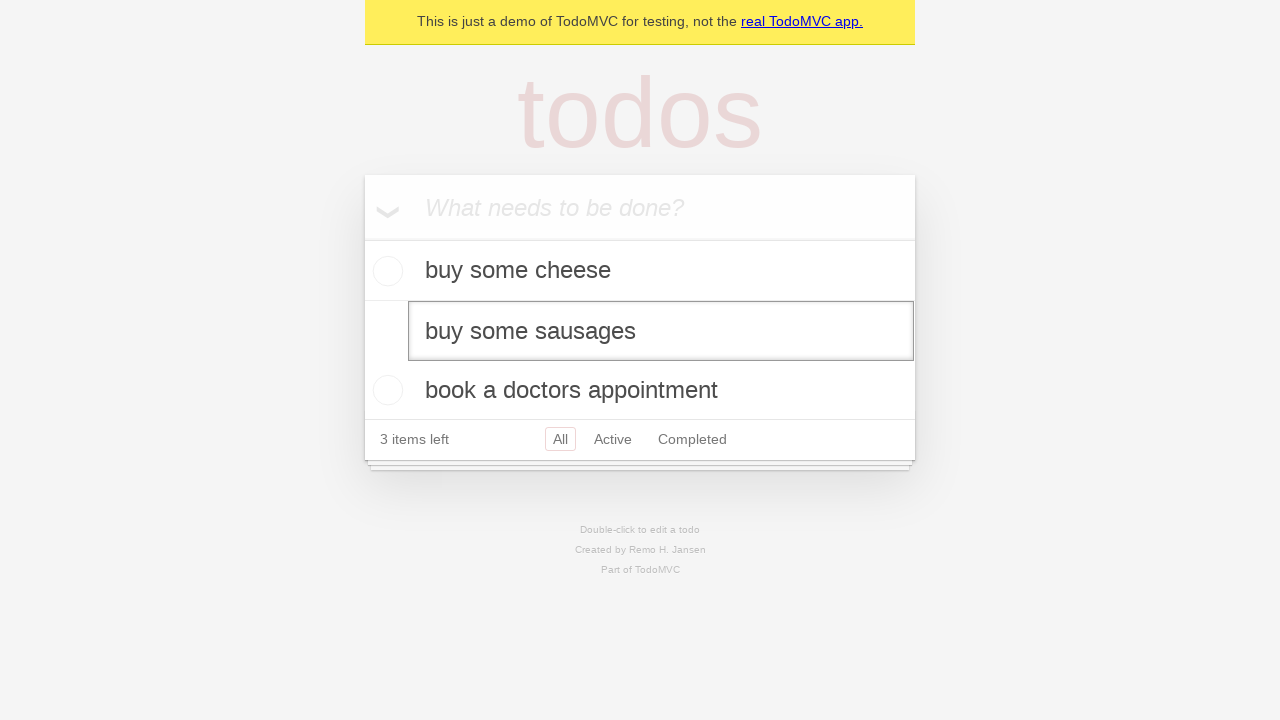

Dispatched blur event to save edited todo text
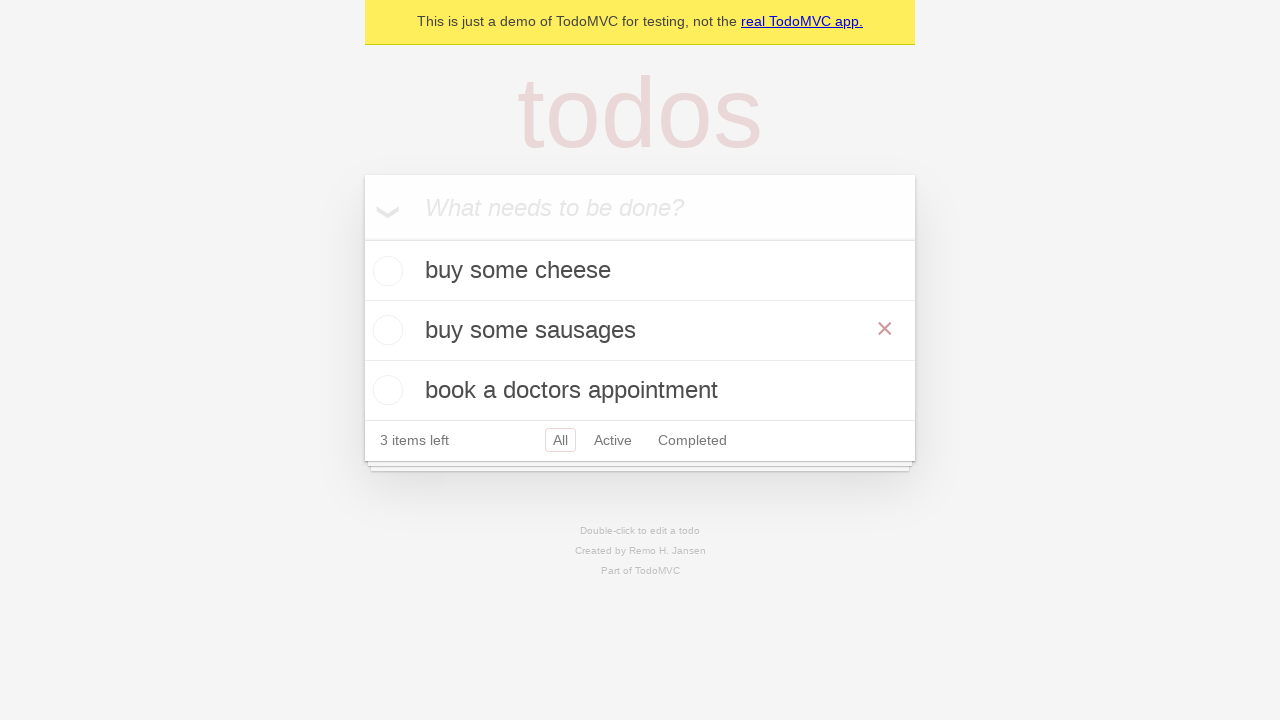

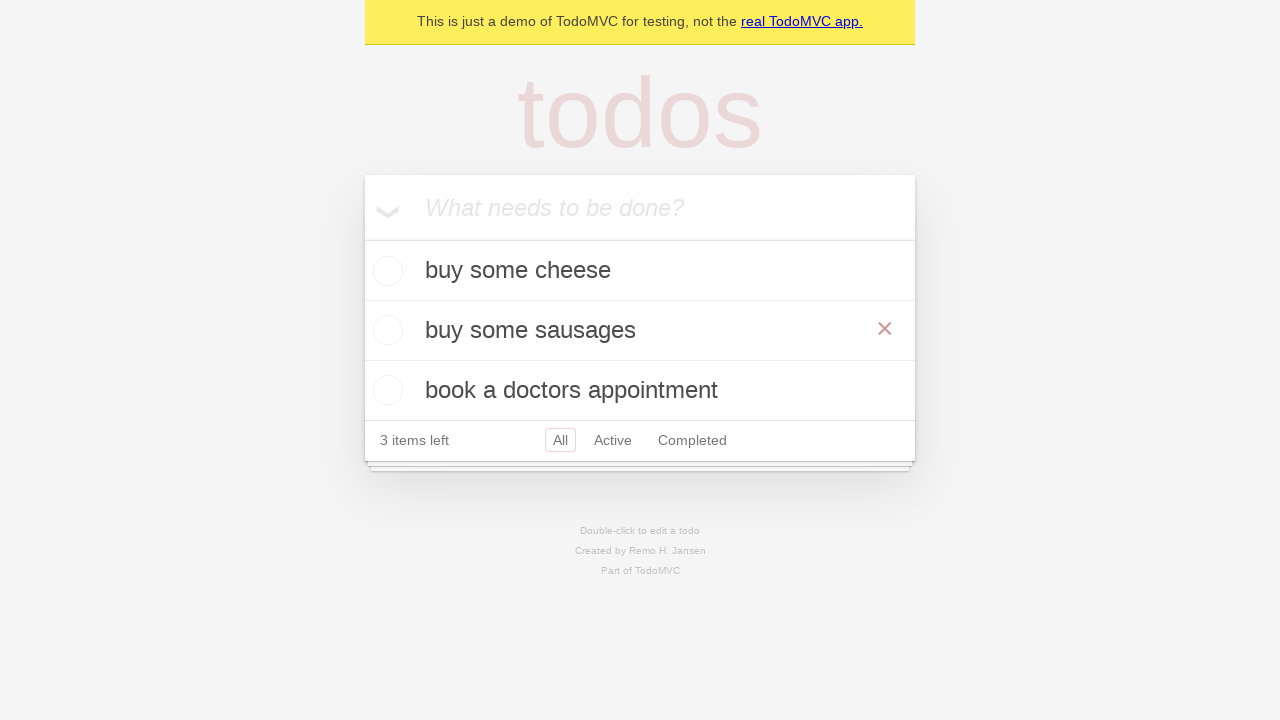